Tests slider interaction by moving to a specific position on the slider element and clicking it

Starting URL: https://demoqa.com/slider/

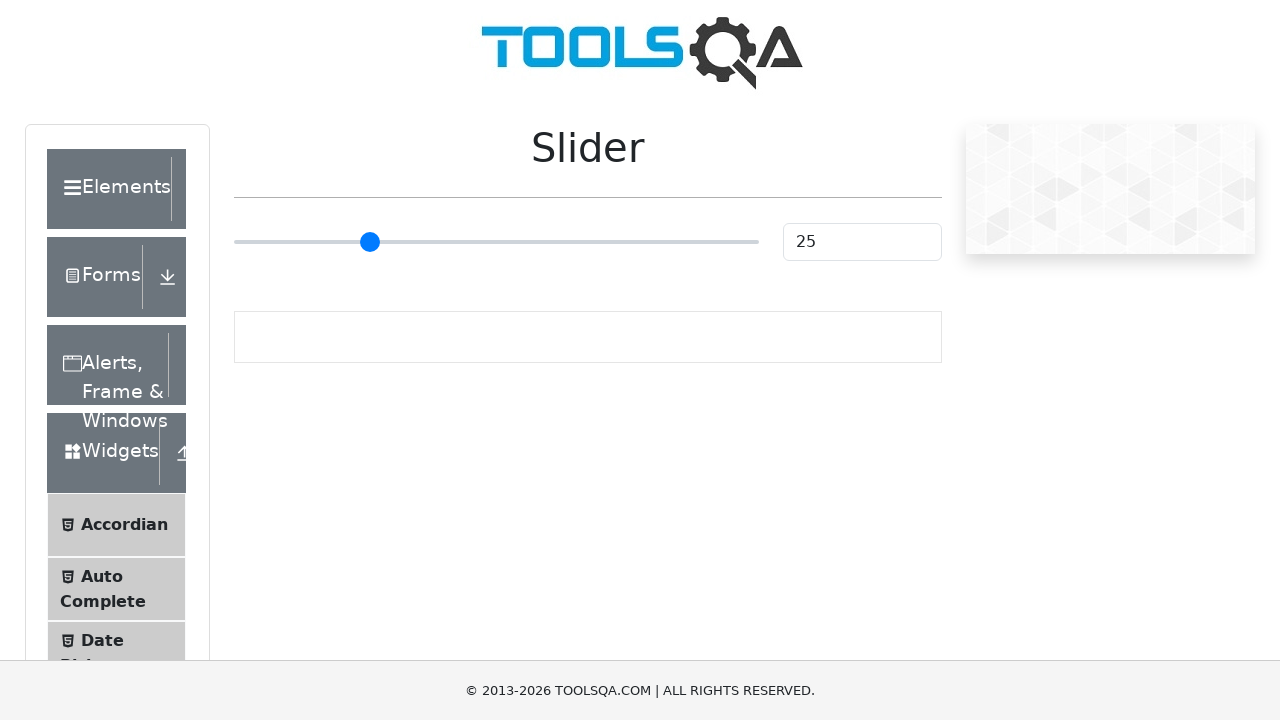

Located slider element
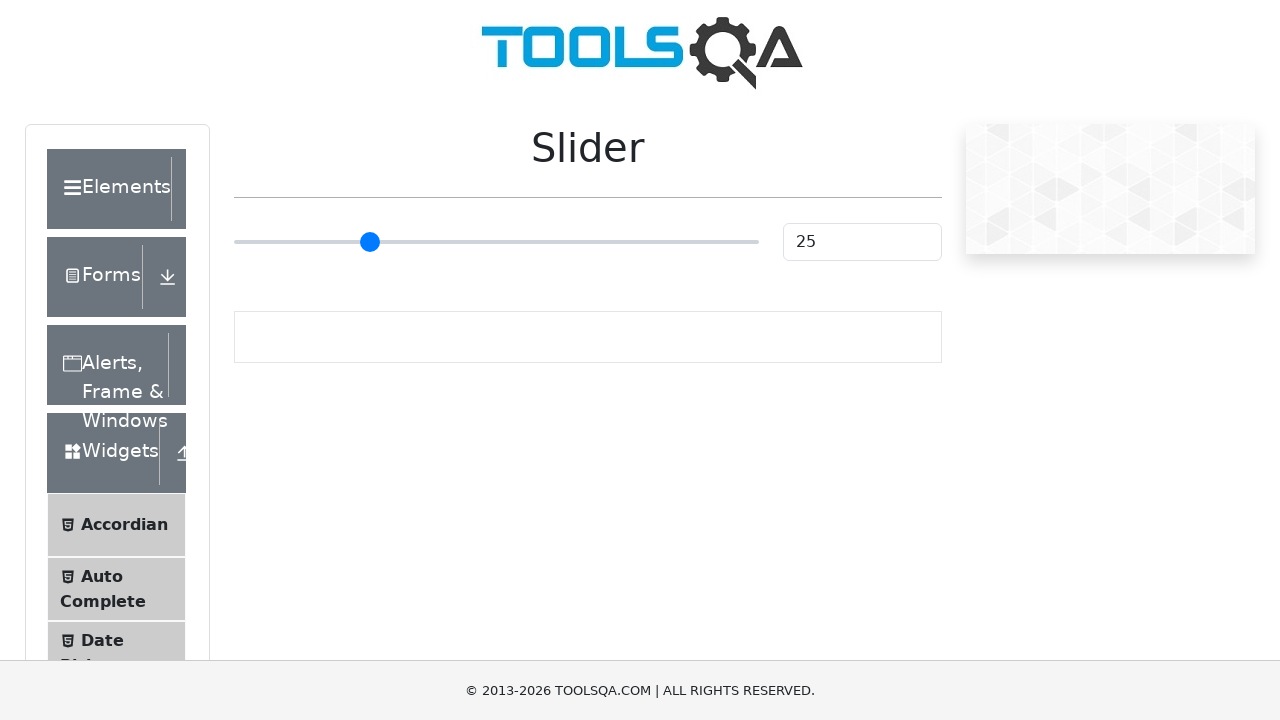

Hovered over slider at offset position (x: 50, y: 0) at (284, 223) on //*[@id="sliderContainer"]/div[1]/span/input
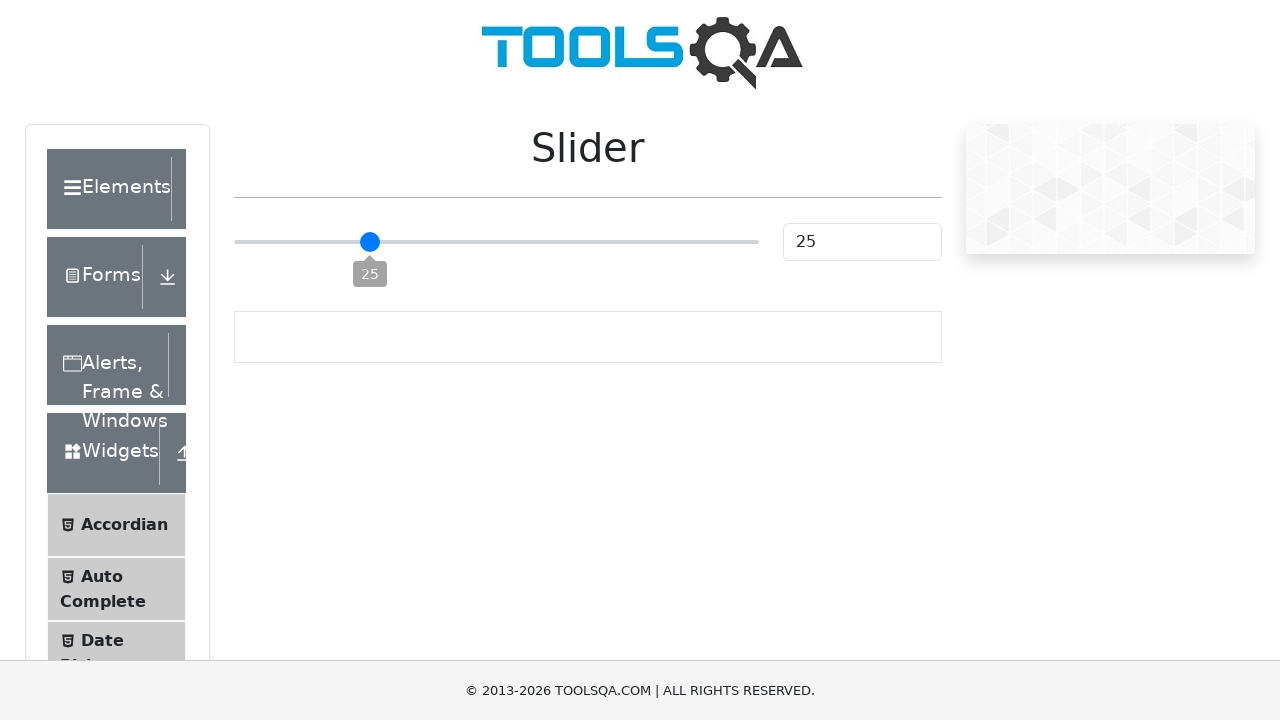

Clicked slider to interact with it at (496, 242) on //*[@id="sliderContainer"]/div[1]/span/input
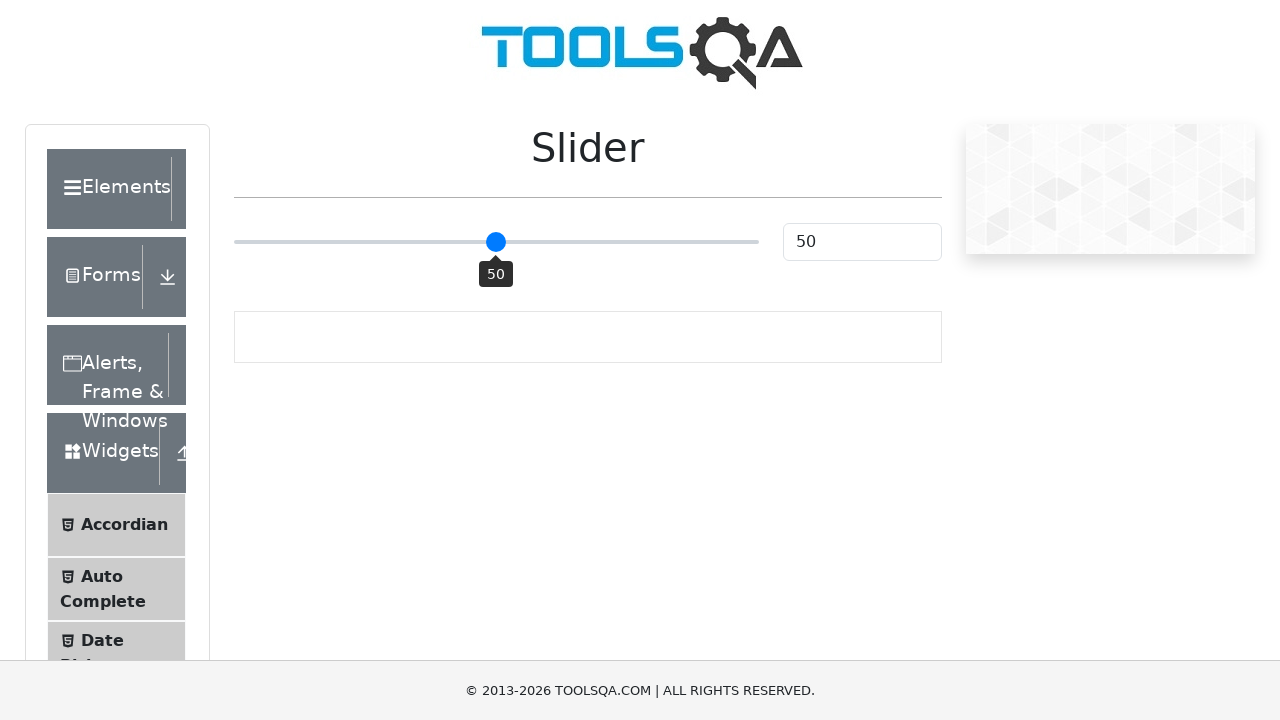

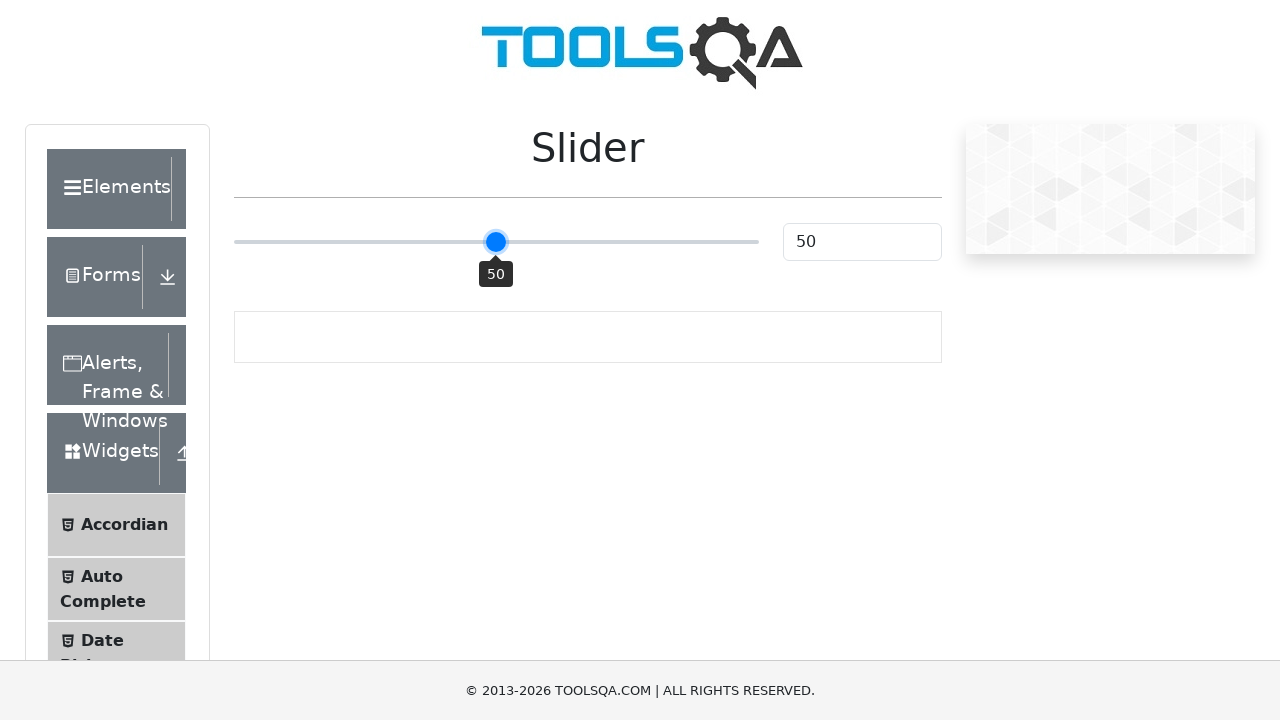